Tests JavaScript confirm dialog by clicking the confirm button and dismissing the dialog

Starting URL: https://the-internet.herokuapp.com/javascript_alerts

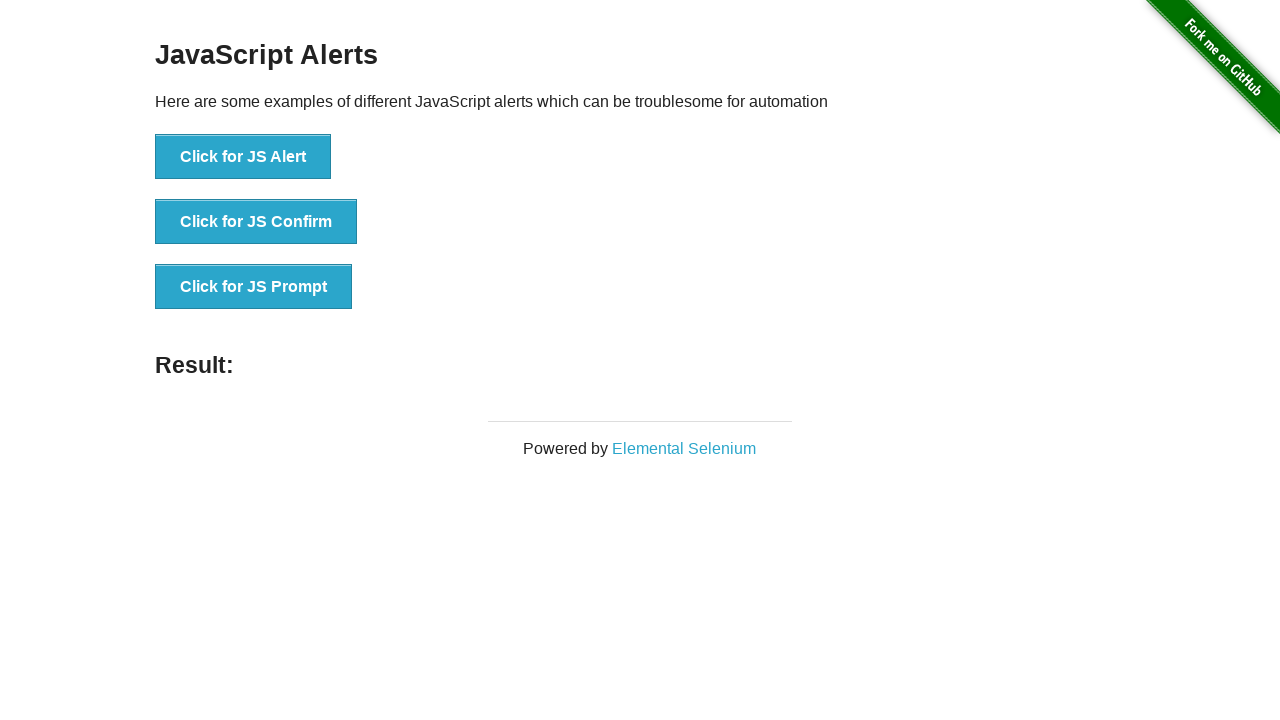

Navigated to JavaScript alerts page
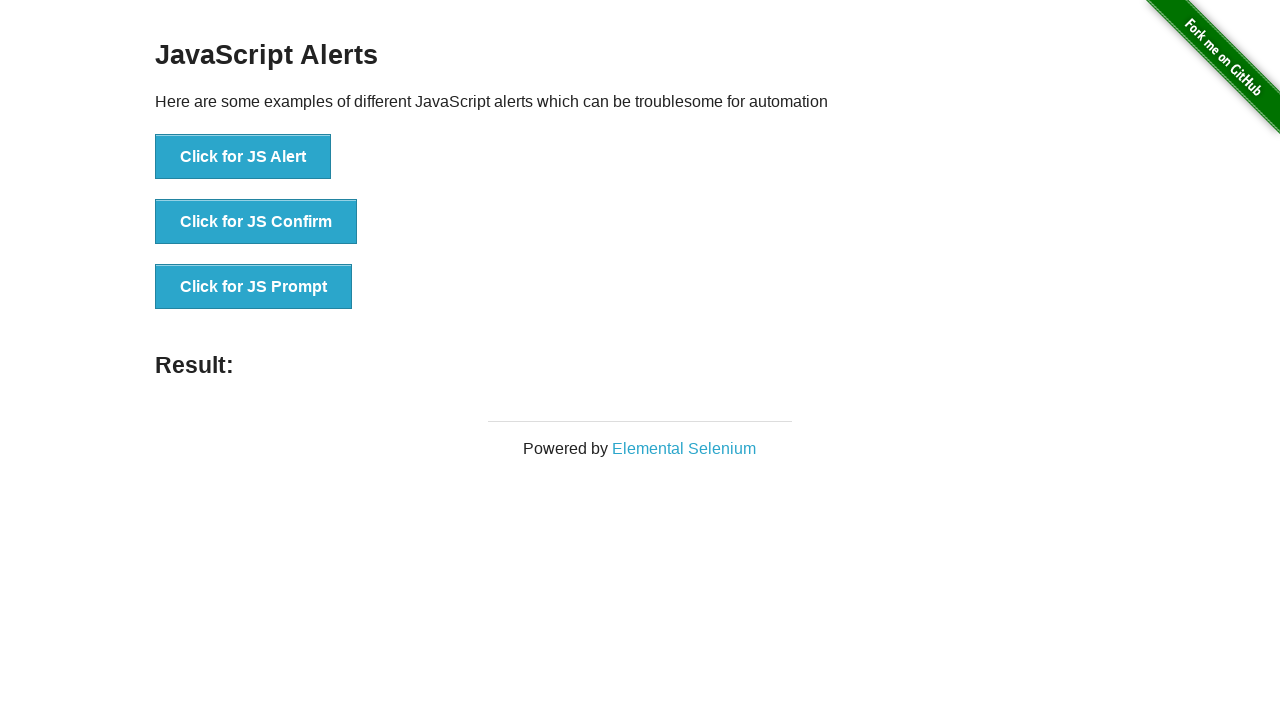

Clicked button to trigger JavaScript confirm dialog at (256, 222) on xpath=//button[@onclick='jsConfirm()']
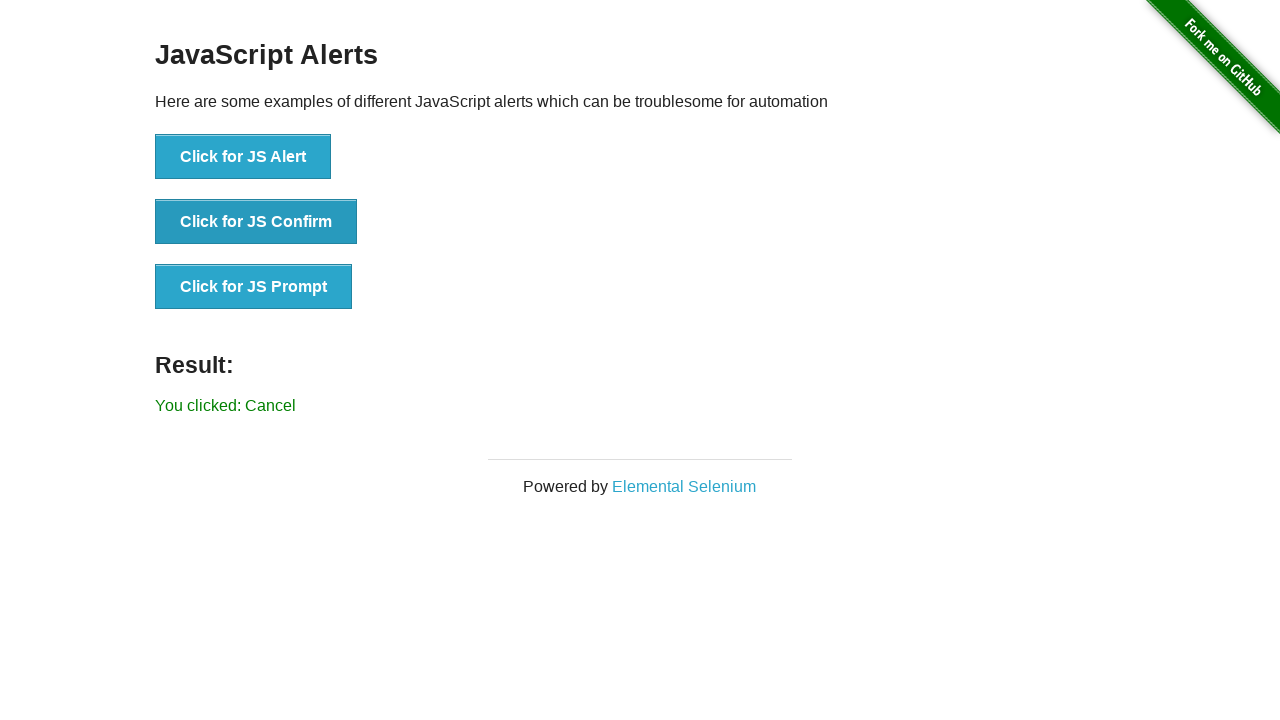

Set up dialog handler to dismiss the confirm dialog
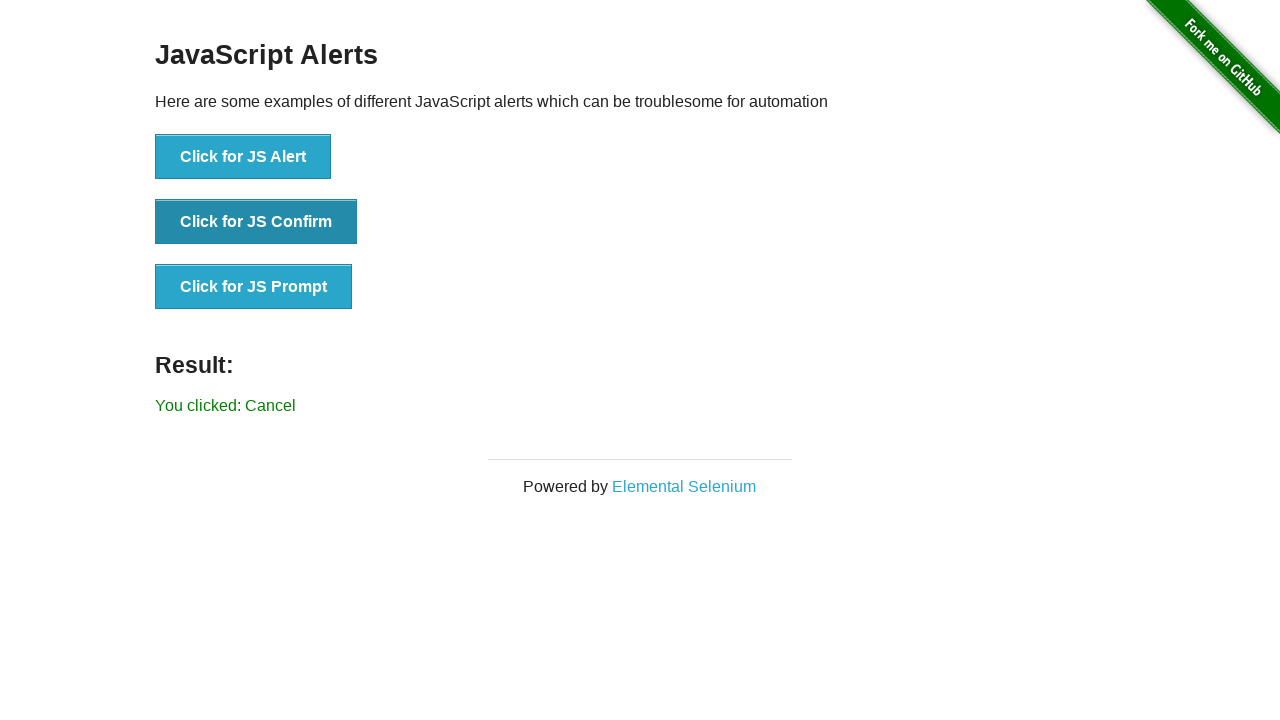

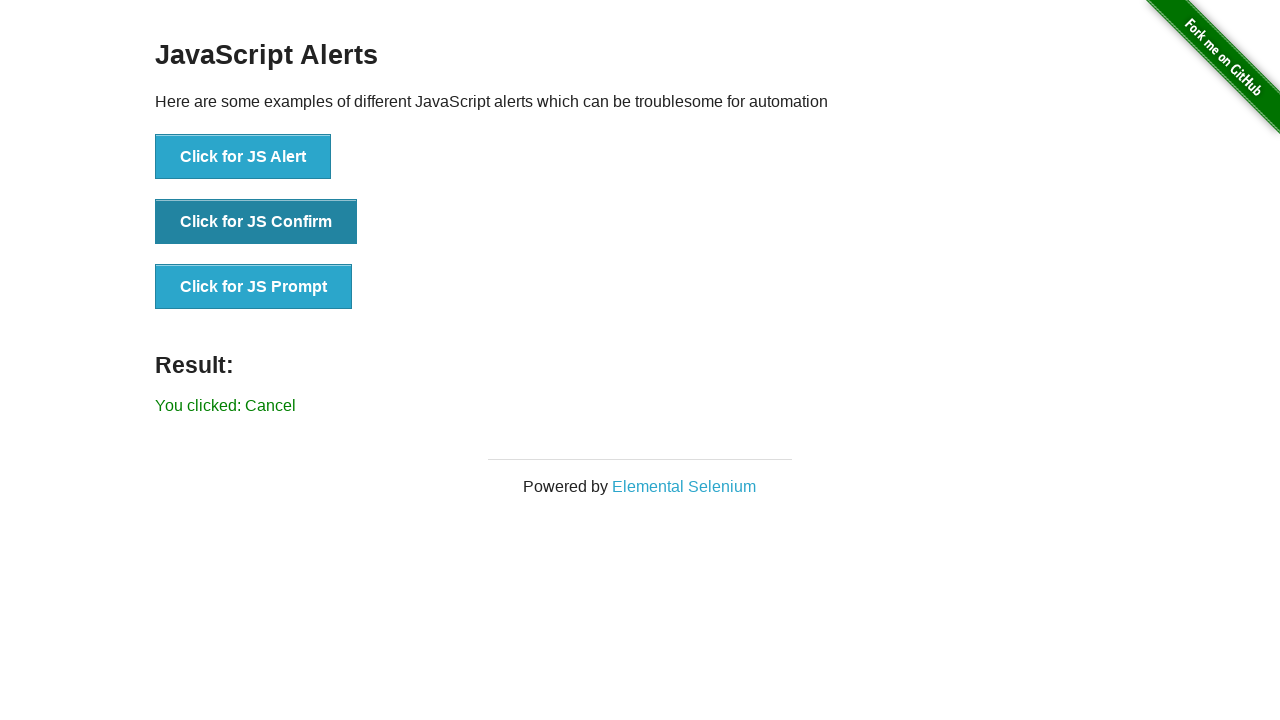